Tests that completed items are removed when Clear completed button is clicked

Starting URL: https://demo.playwright.dev/todomvc

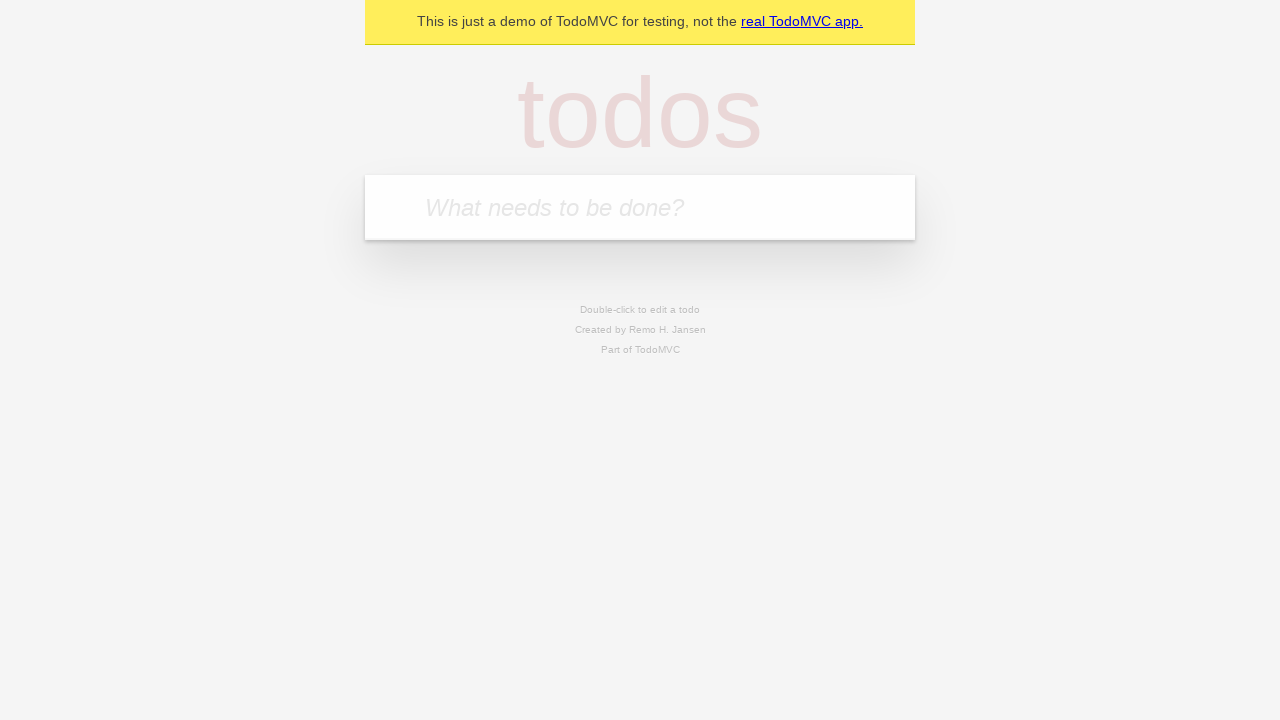

Navigated to TodoMVC demo application
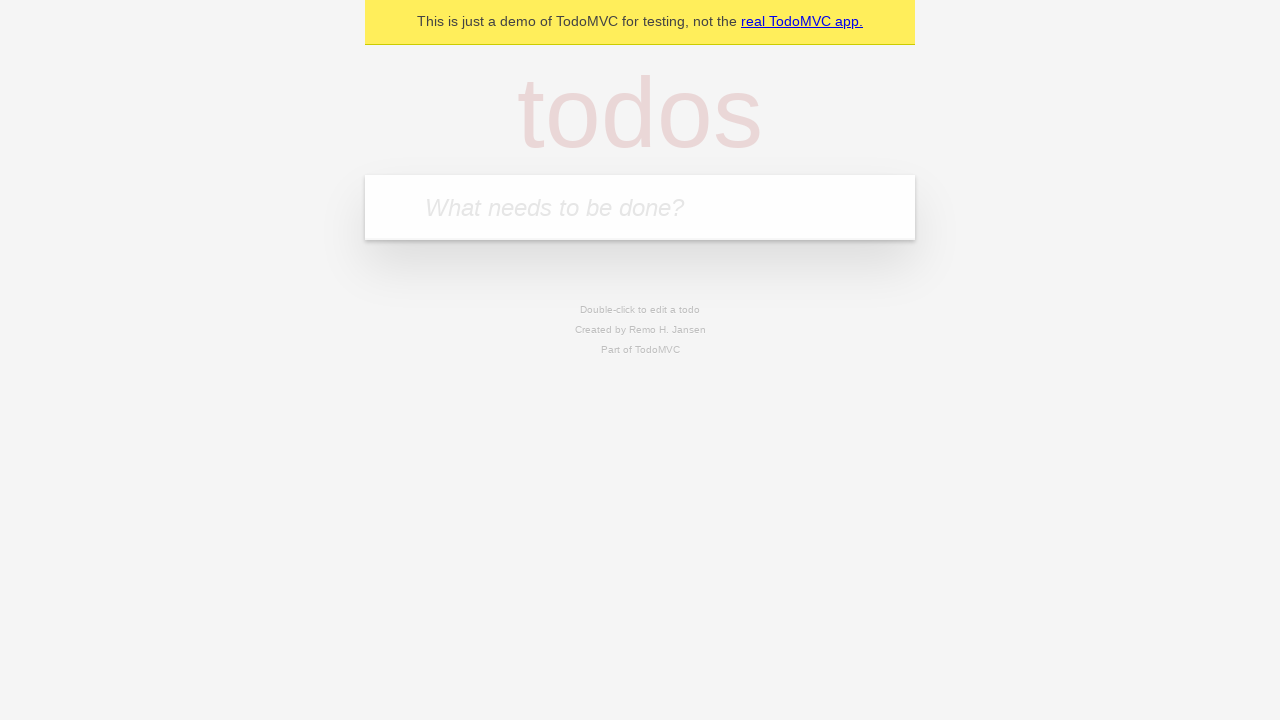

Filled new todo field with 'buy some cheese' on .new-todo
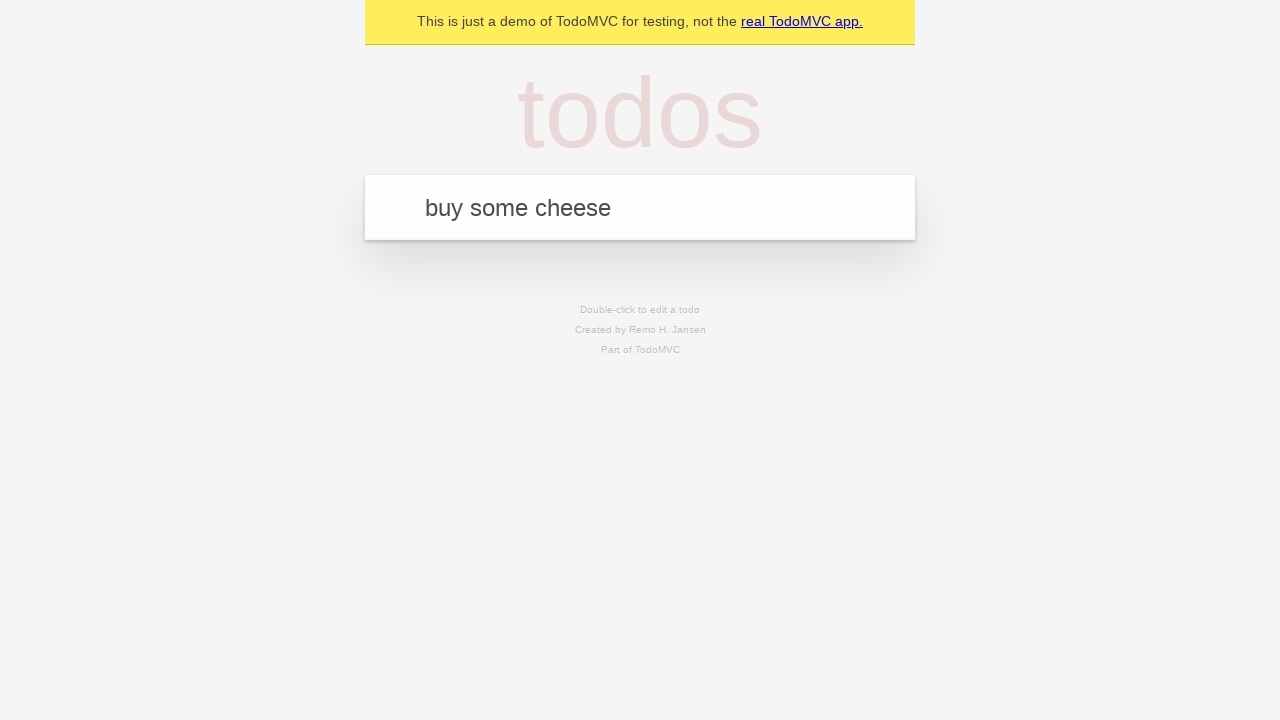

Pressed Enter to create first todo item on .new-todo
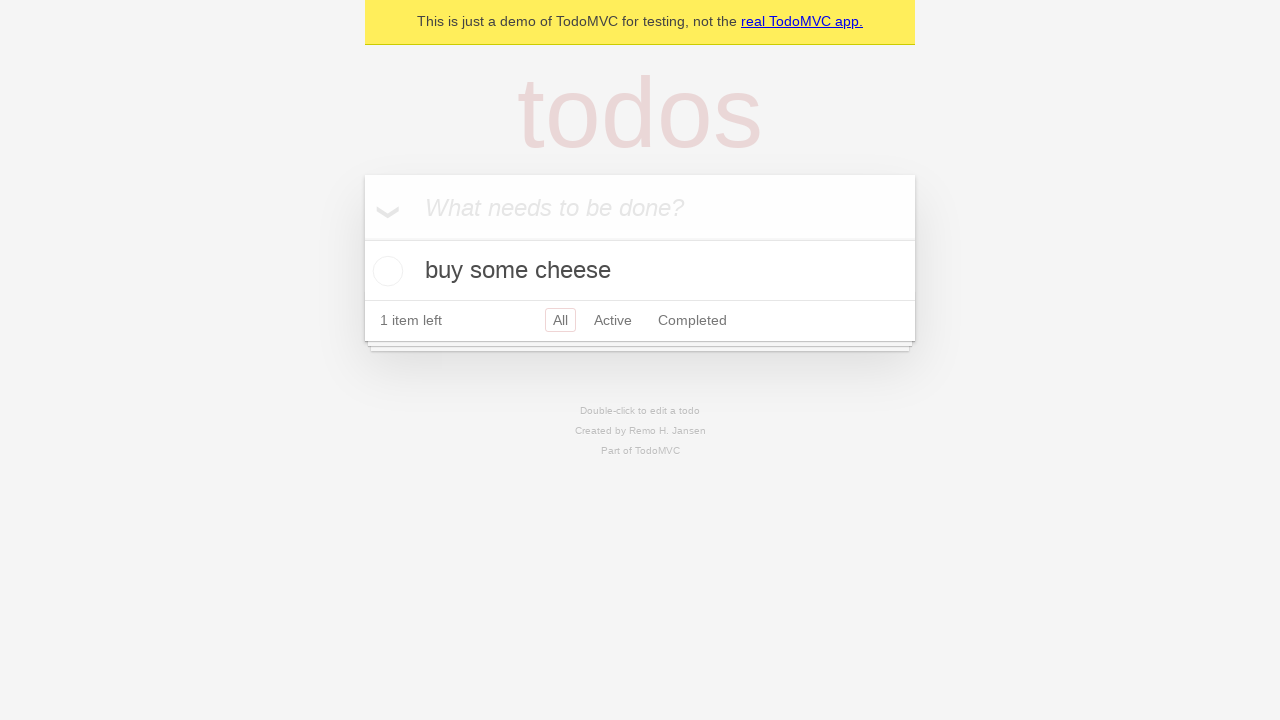

Filled new todo field with 'feed the cat' on .new-todo
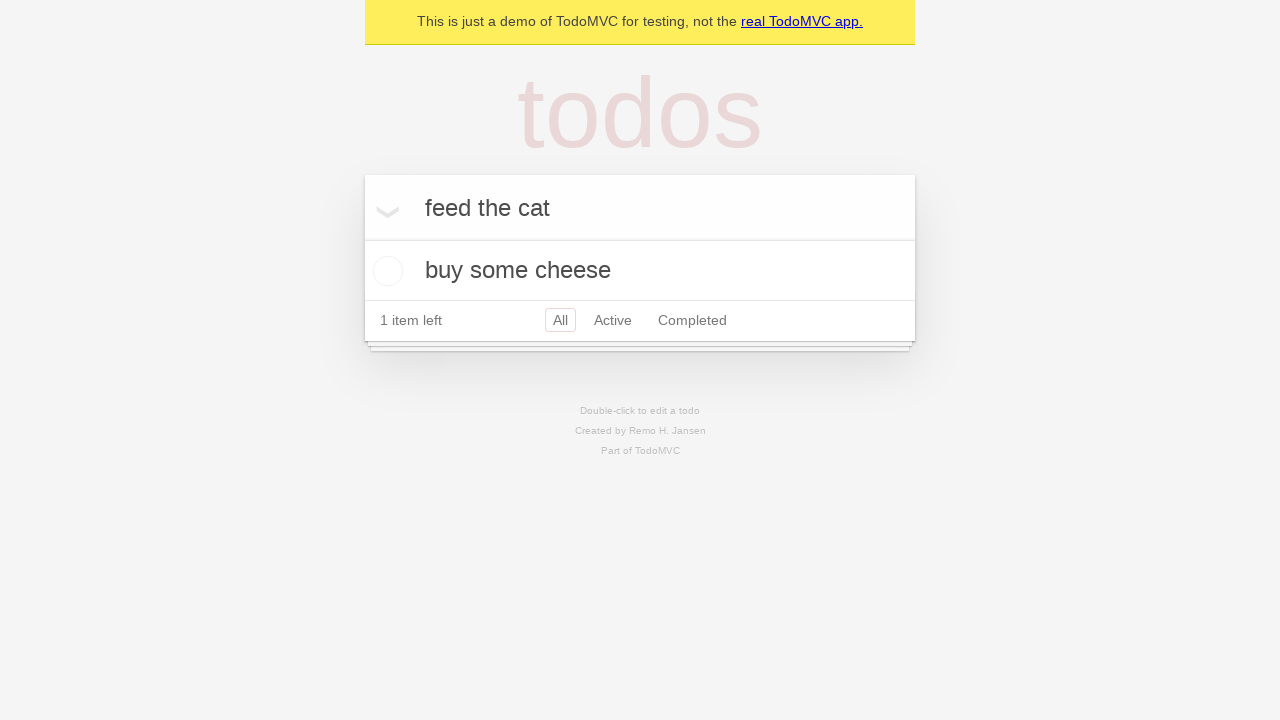

Pressed Enter to create second todo item on .new-todo
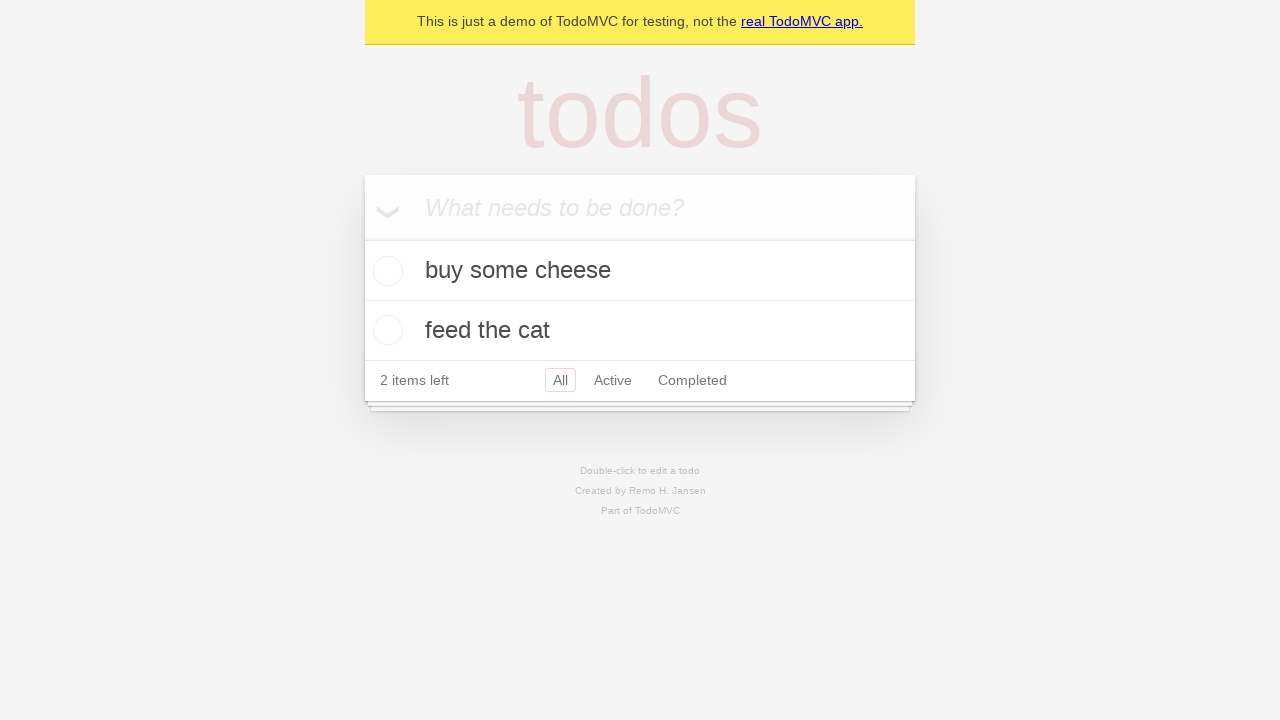

Filled new todo field with 'book a doctors appointment' on .new-todo
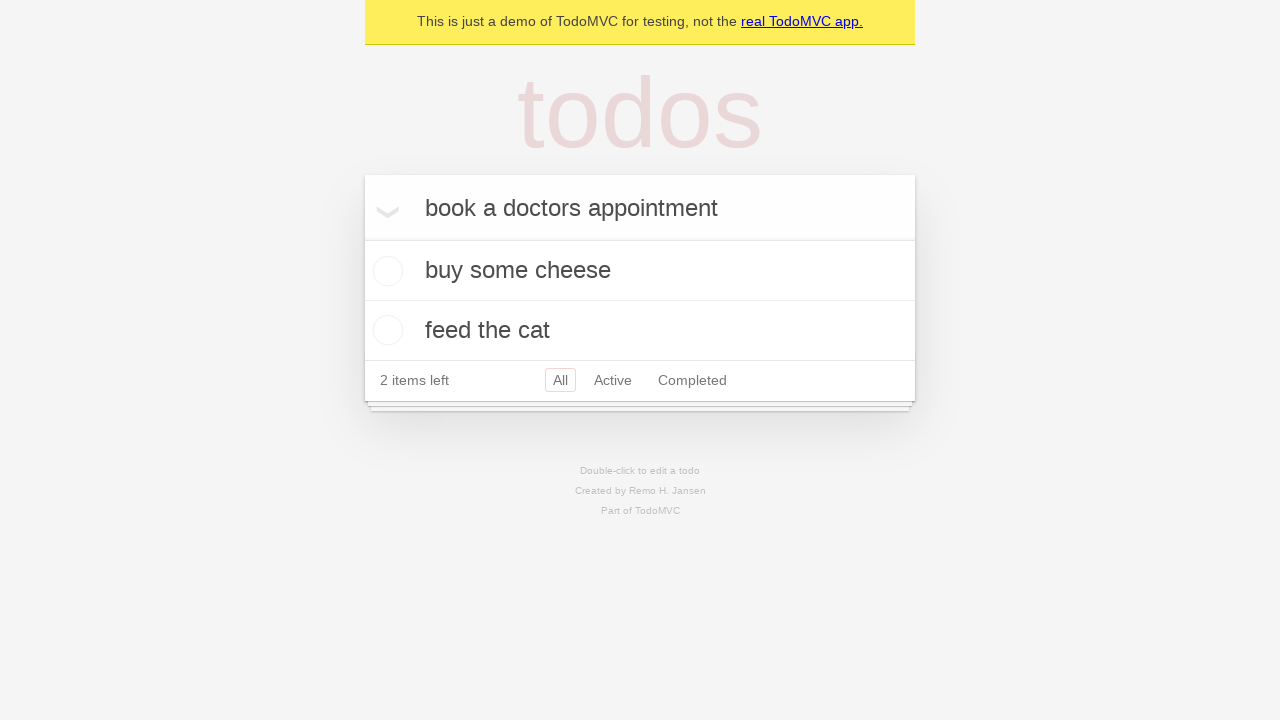

Pressed Enter to create third todo item on .new-todo
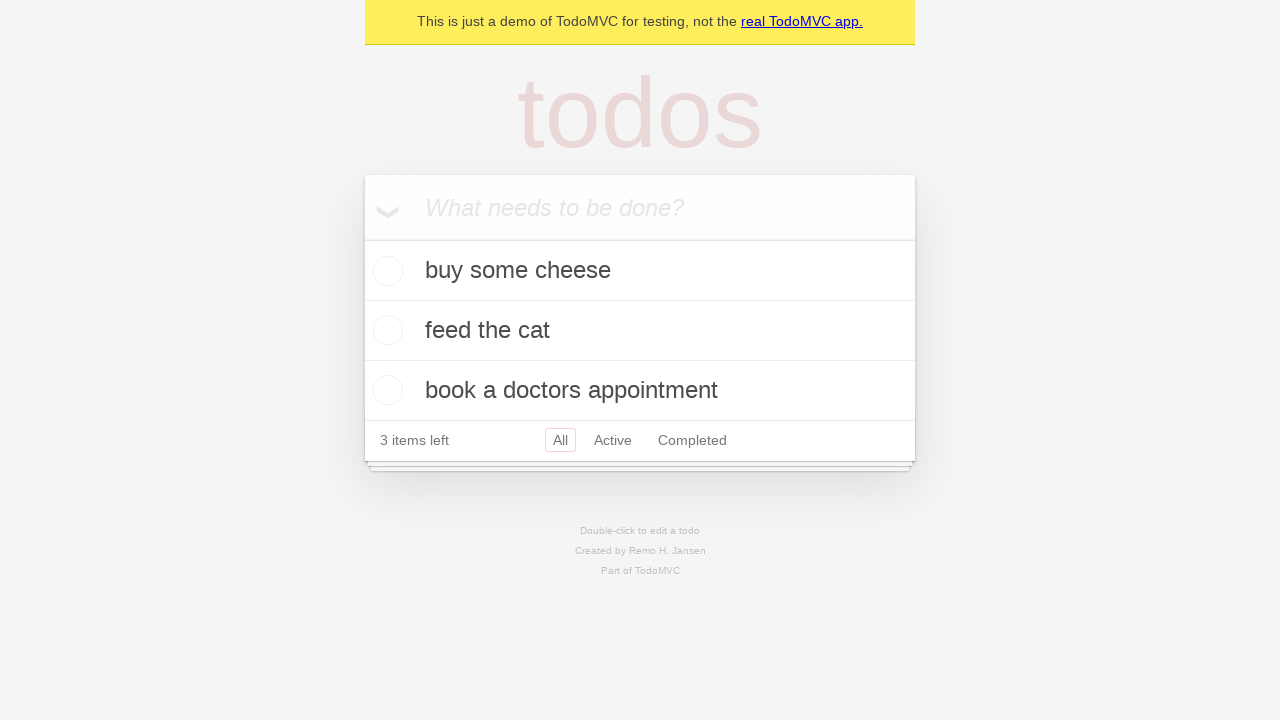

All three todo items have loaded in the list
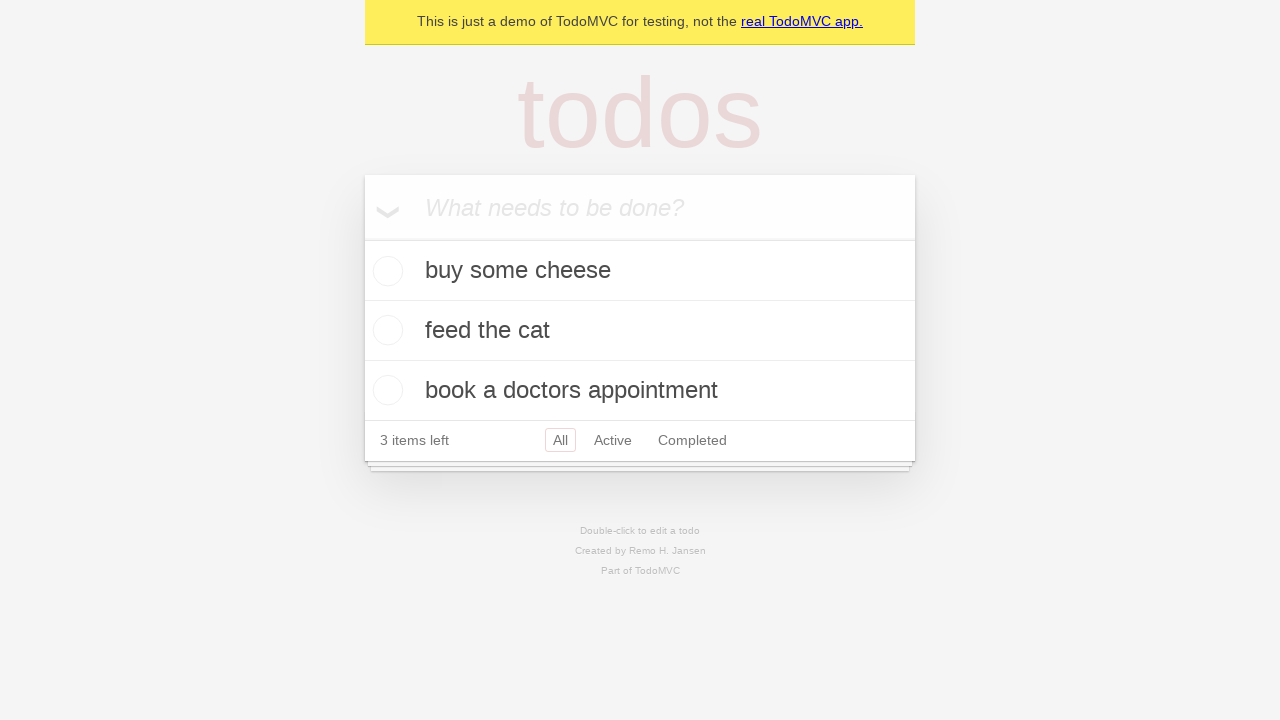

Checked the second todo item as completed at (385, 330) on .todo-list li >> nth=1 >> .toggle
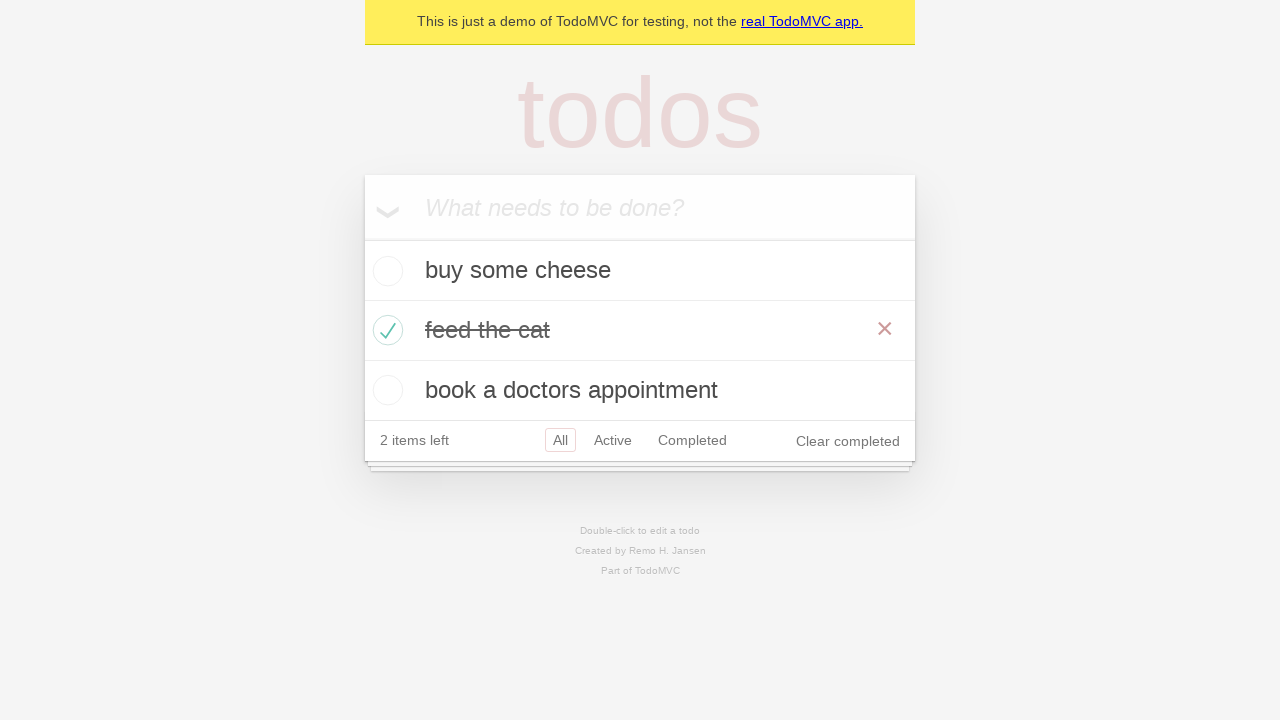

Clicked 'Clear completed' button to remove completed item at (848, 441) on .clear-completed
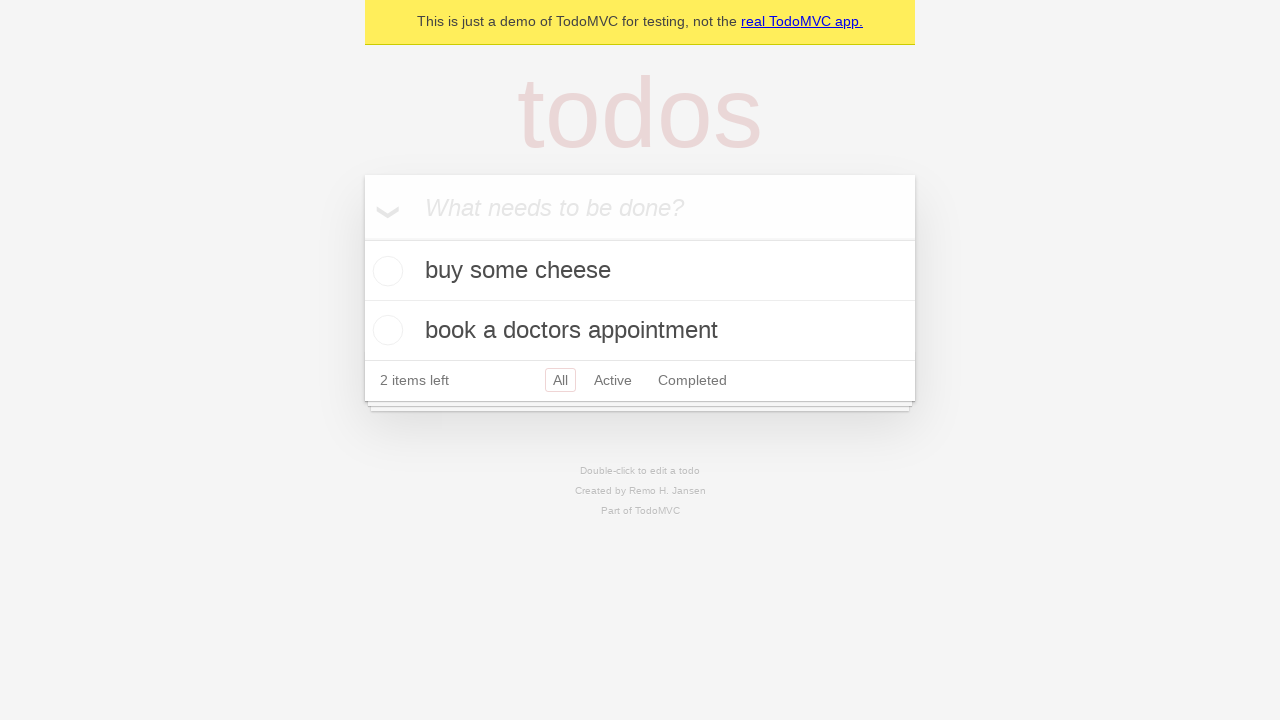

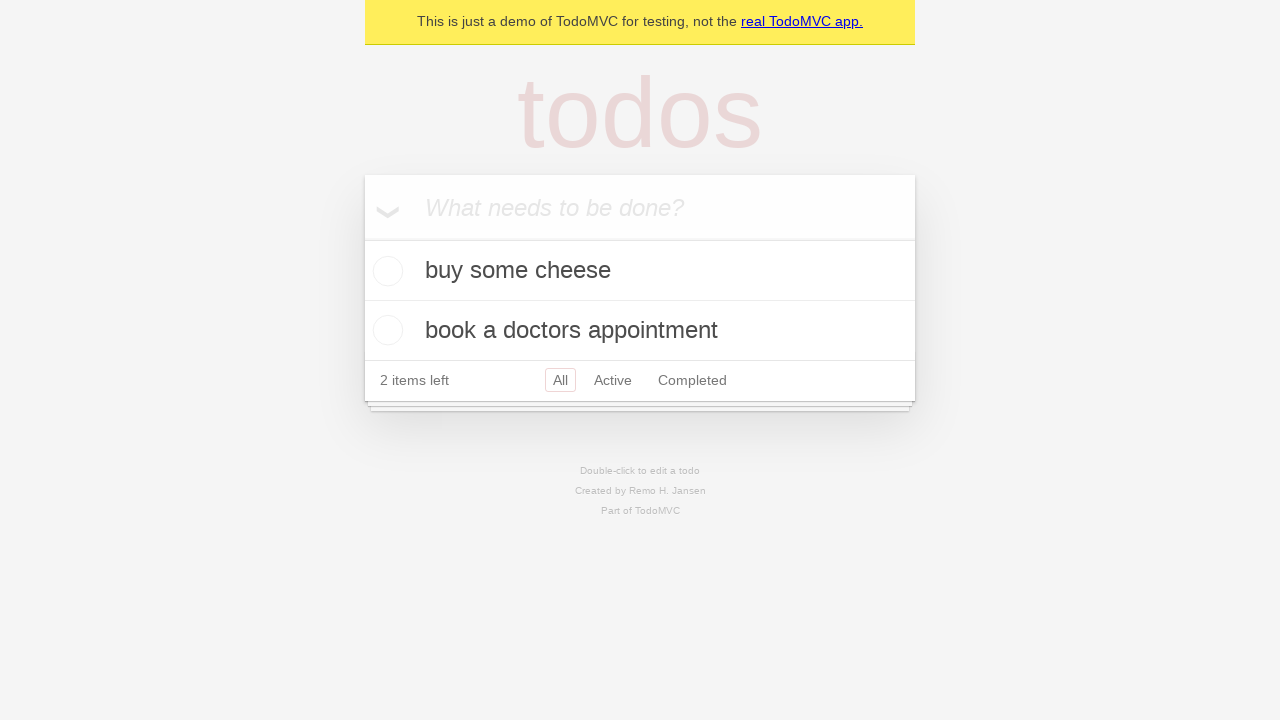